Tests a user registration form by filling in name, email, password fields, selecting a skill checkbox (Python), choosing a gender radio button (Female), selecting state and hobbies from dropdowns, and submitting the signup form.

Starting URL: https://freelance-learn-automation.vercel.app/login

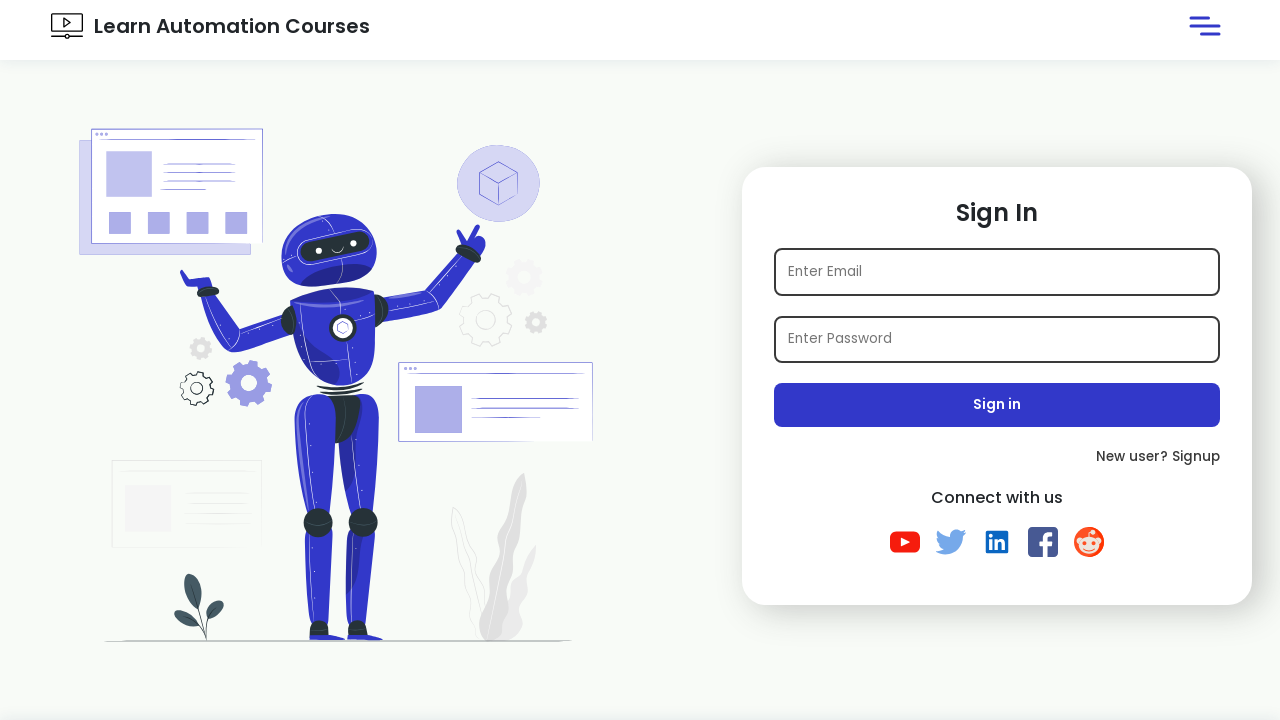

Clicked 'New User? Signup' link to navigate to registration page at (997, 457) on internal:text="New User? Signup"i
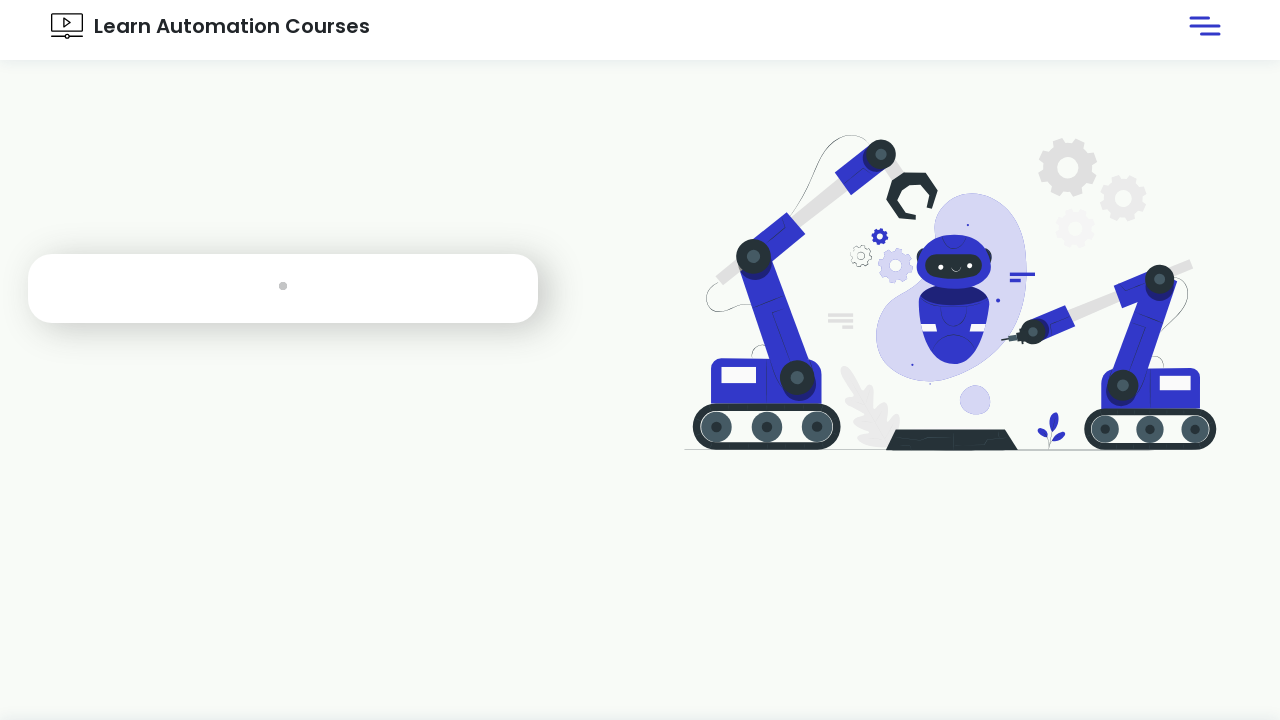

Filled name field with 'Maria Rodriguez' on #name
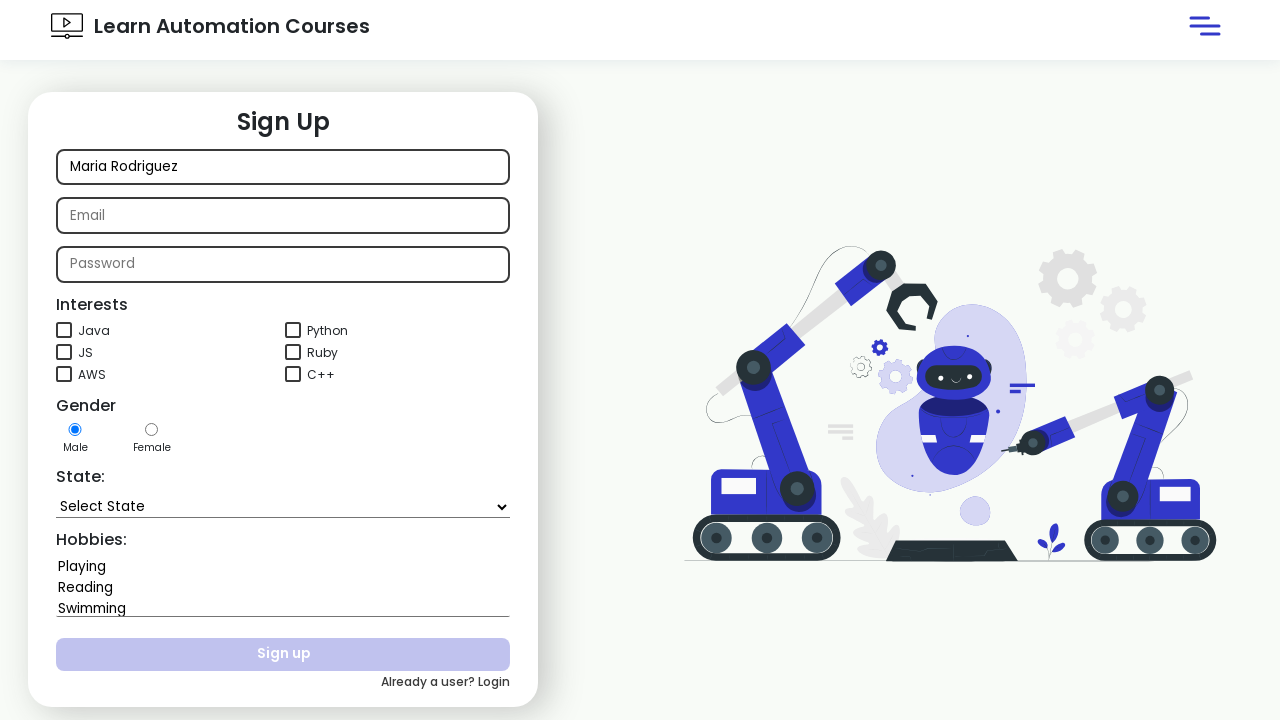

Filled email field with 'testuser8472@gmail.com' on internal:attr=[placeholder="Email"i]
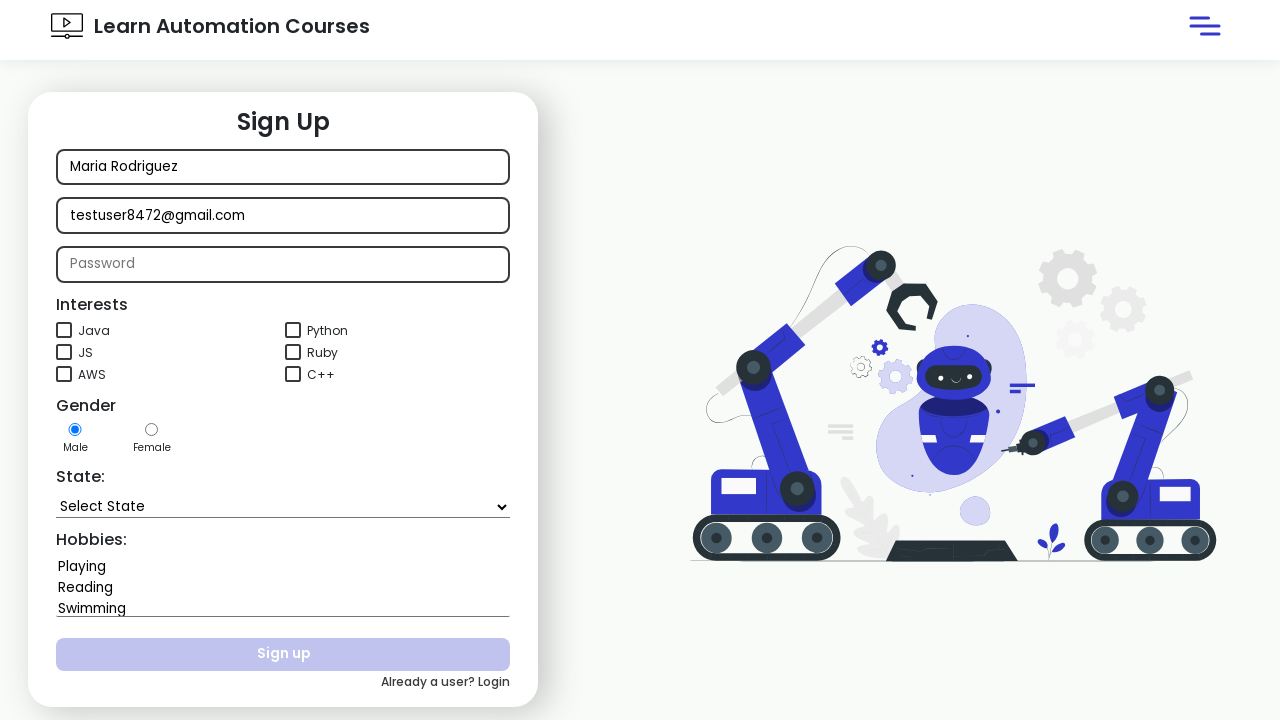

Filled password field with 'test@123' on internal:attr=[placeholder="Password"i]
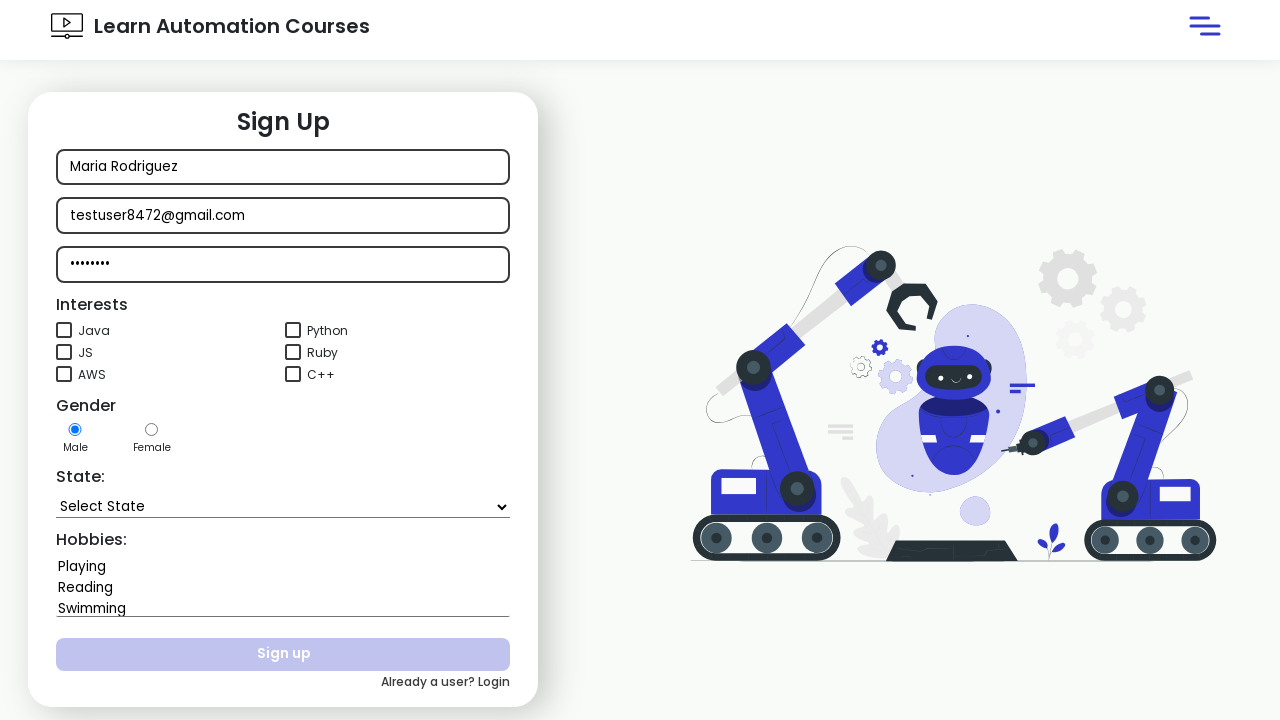

Selected Python skill checkbox at (328, 331) on internal:text="Python"i >> nth=0
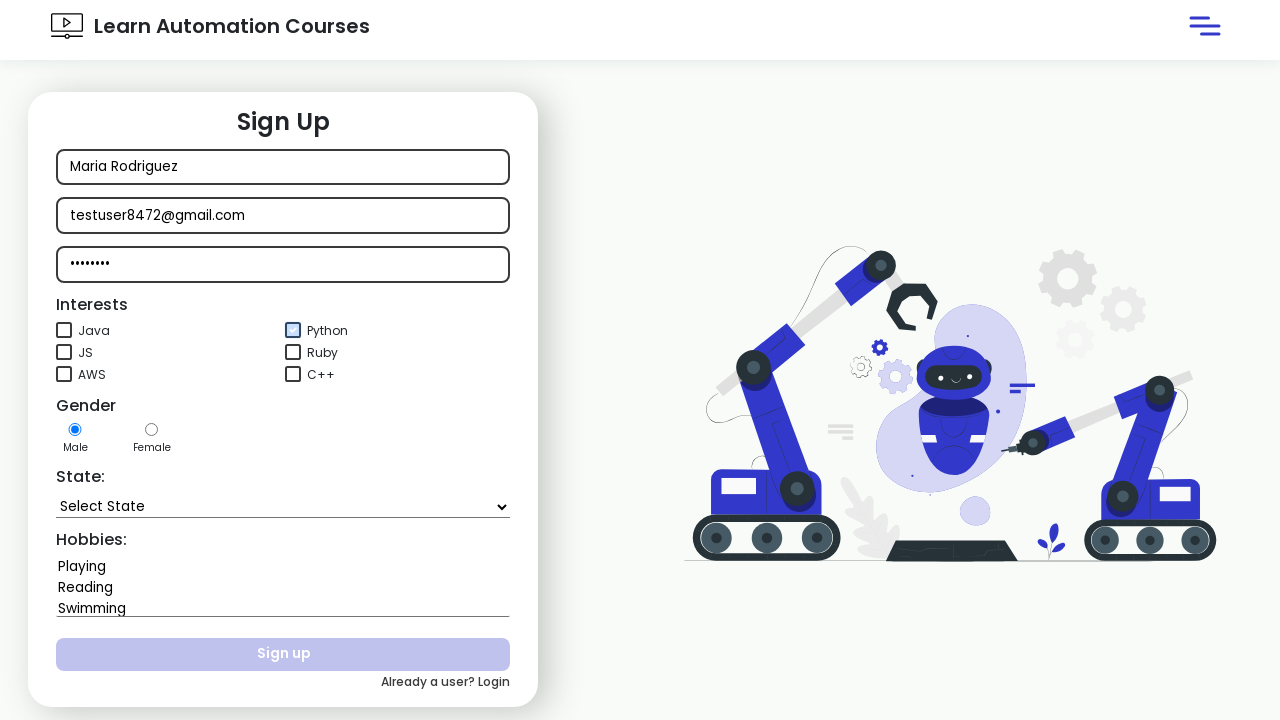

Selected Female radio button at (152, 430) on xpath=//input[@value='Female']
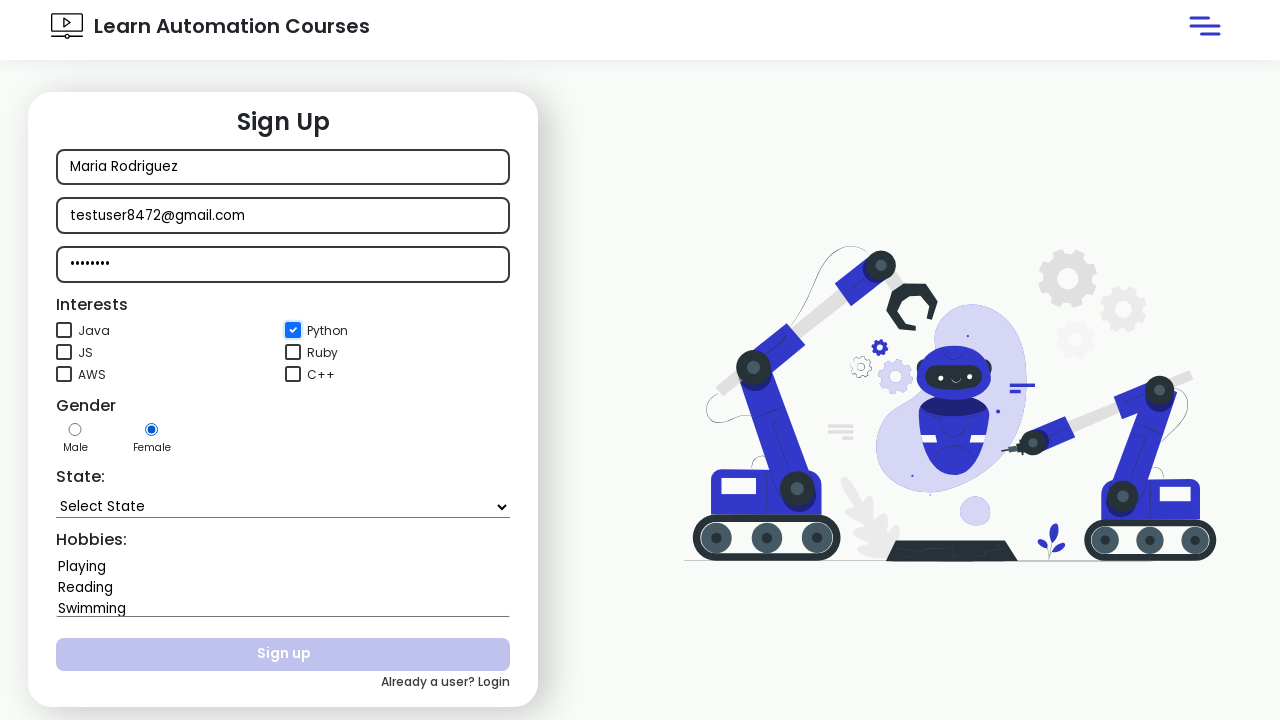

Selected 'Maharashtra' from state dropdown on #state
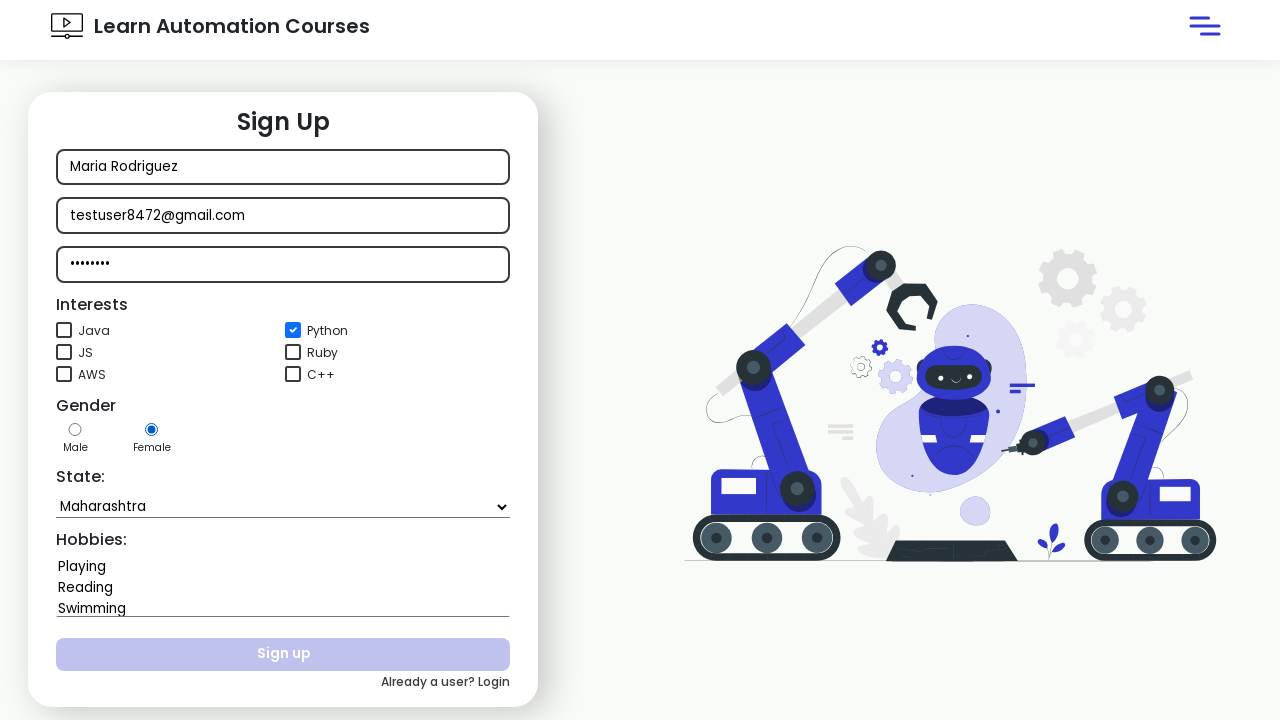

Selected hobbies: Playing, Reading, and Swimming from dropdown on #hobbies
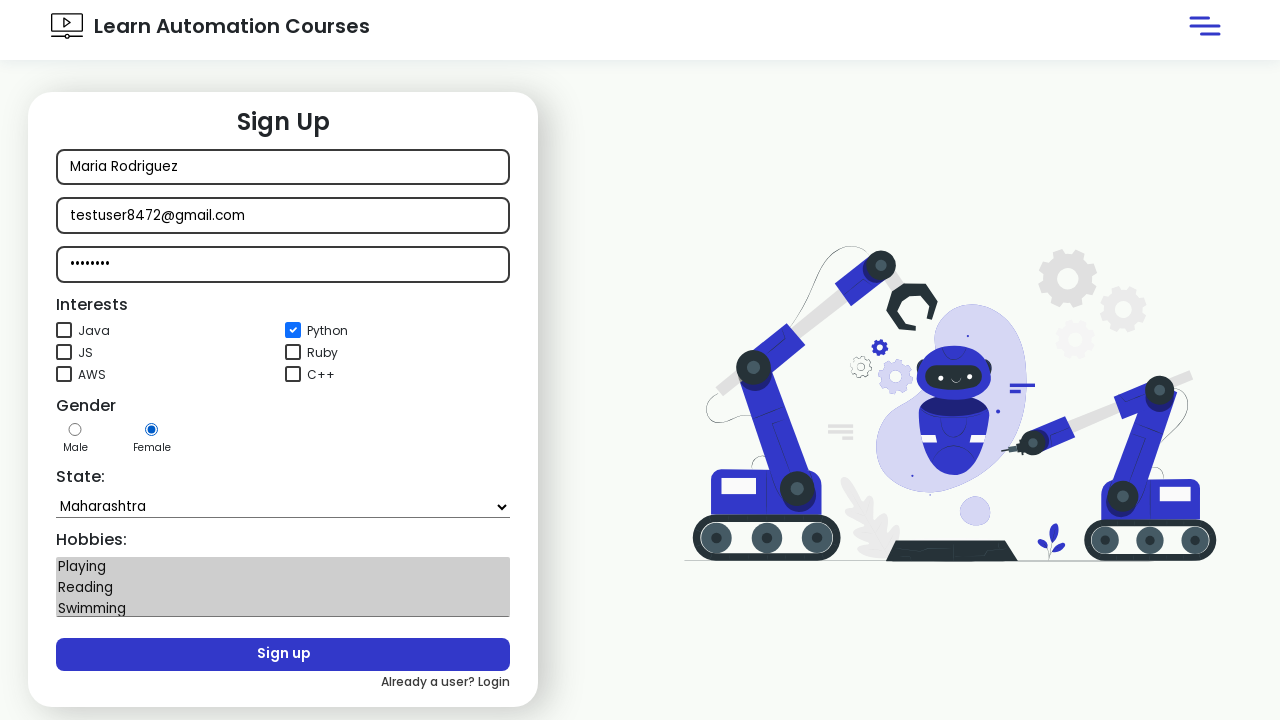

Clicked Sign up button to submit registration form at (283, 655) on internal:text="Sign up"i >> nth=-1
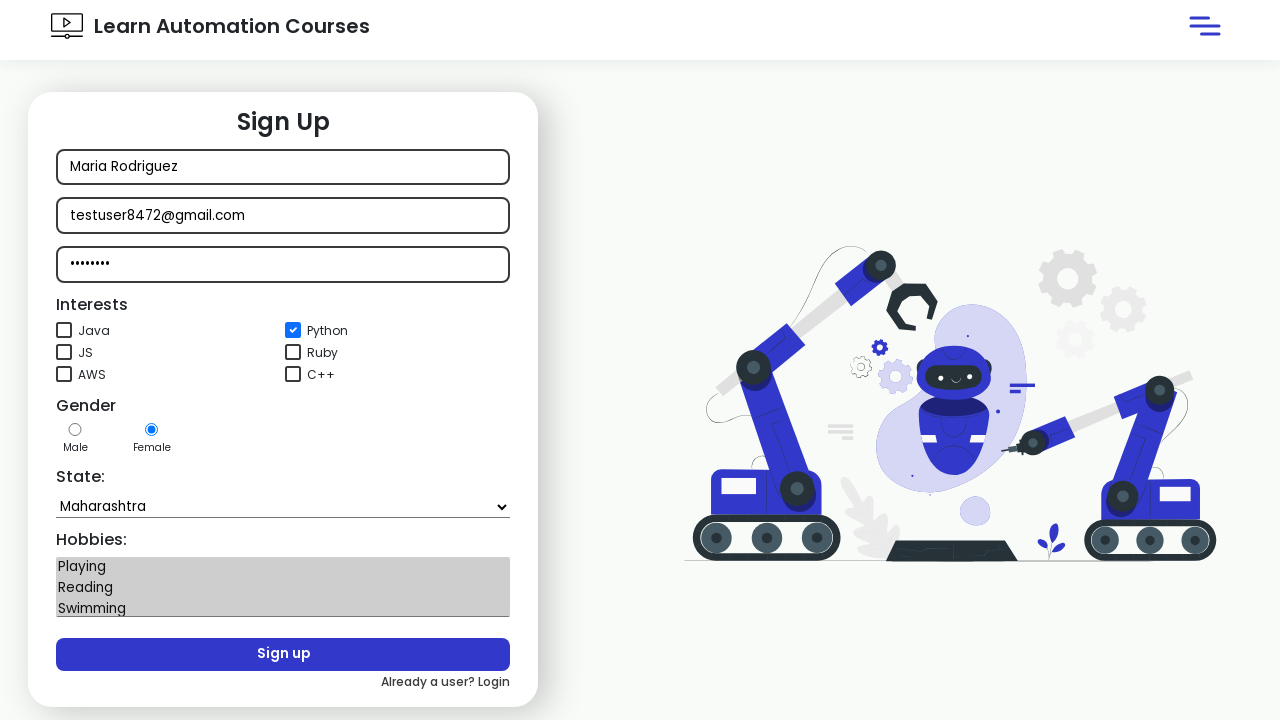

Waited 3000ms for registration to complete
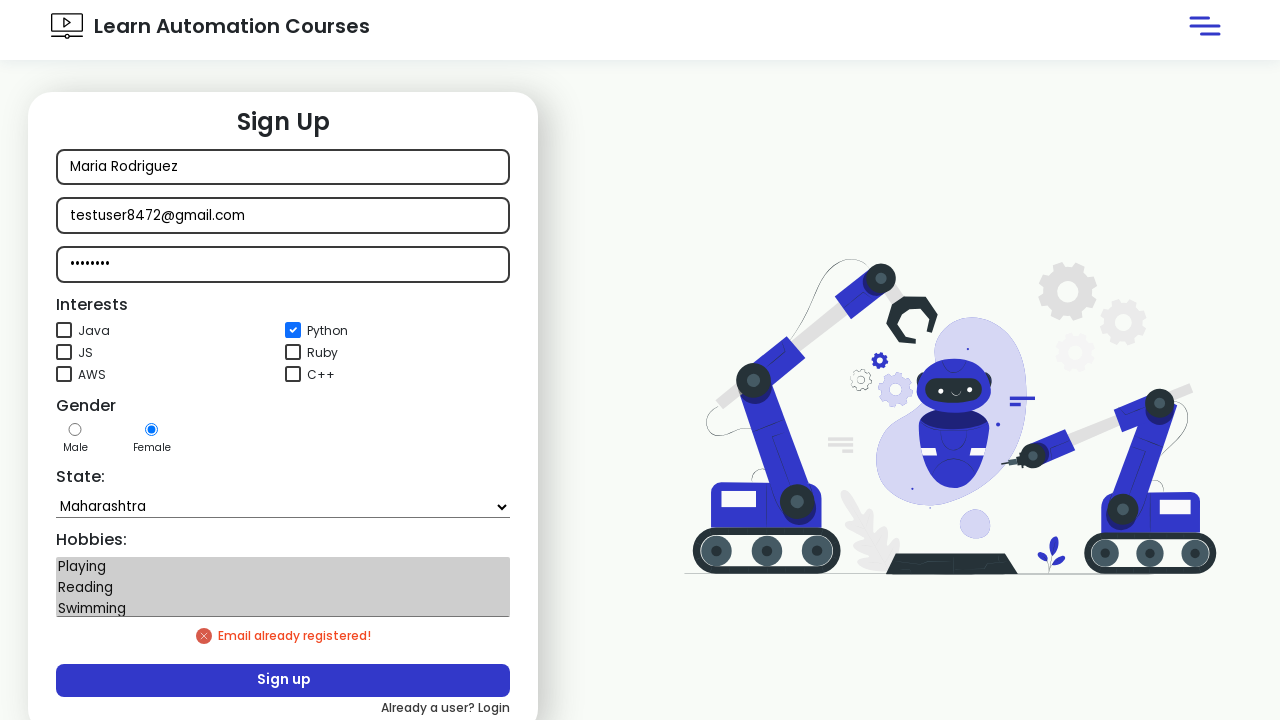

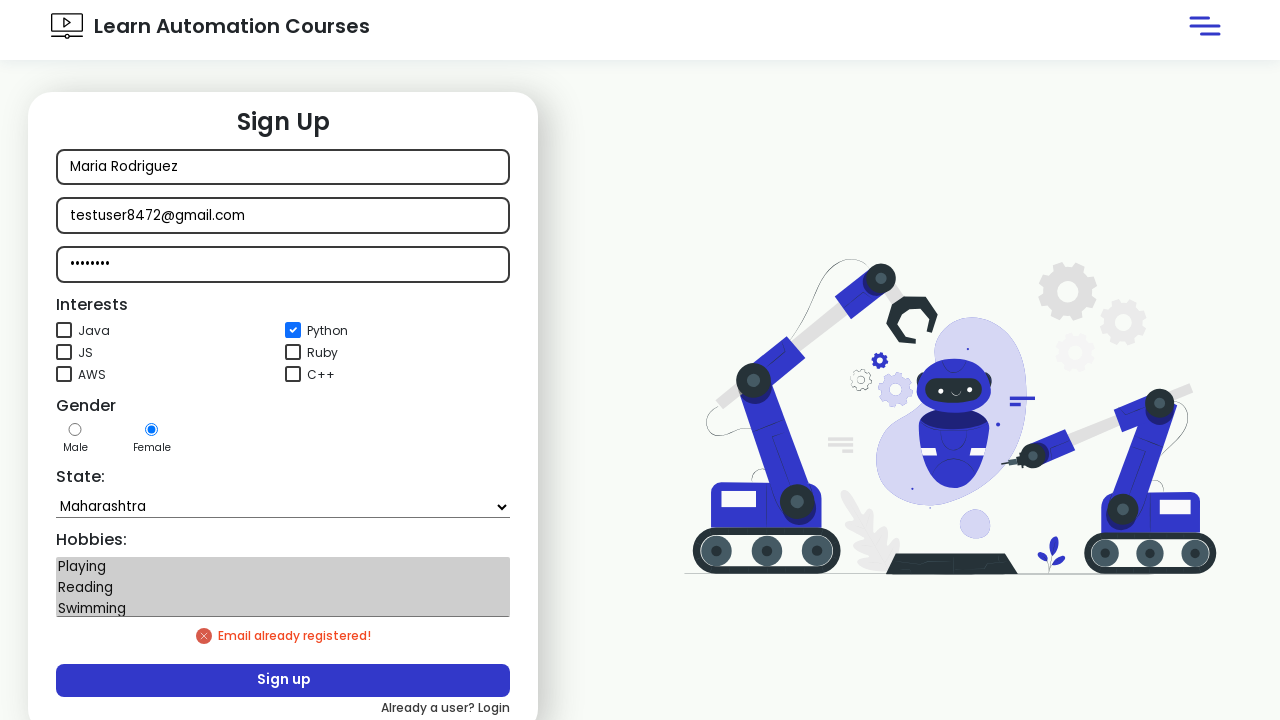